Tests the product search functionality by navigating to Products page, entering a search term, and verifying the searched products are displayed

Starting URL: http://automationexercise.com

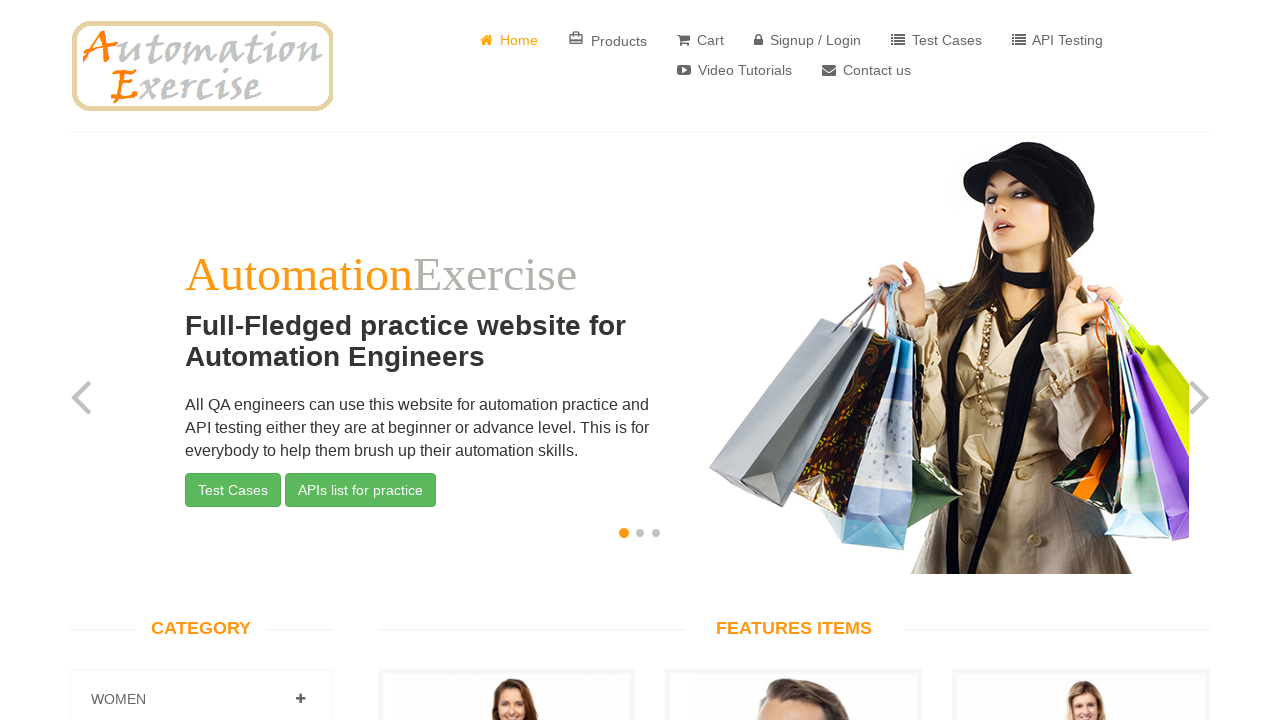

Home page loaded and body element is visible
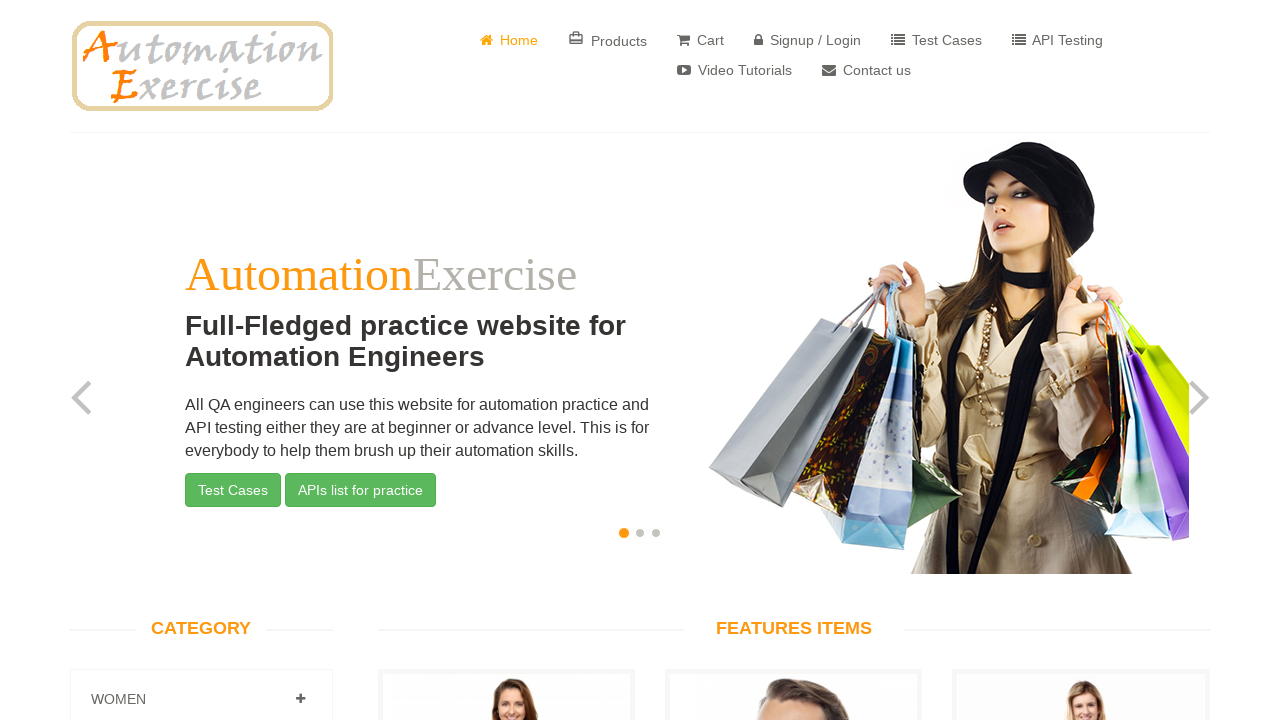

Clicked on Products button to navigate to products page at (608, 40) on a[href='/products']
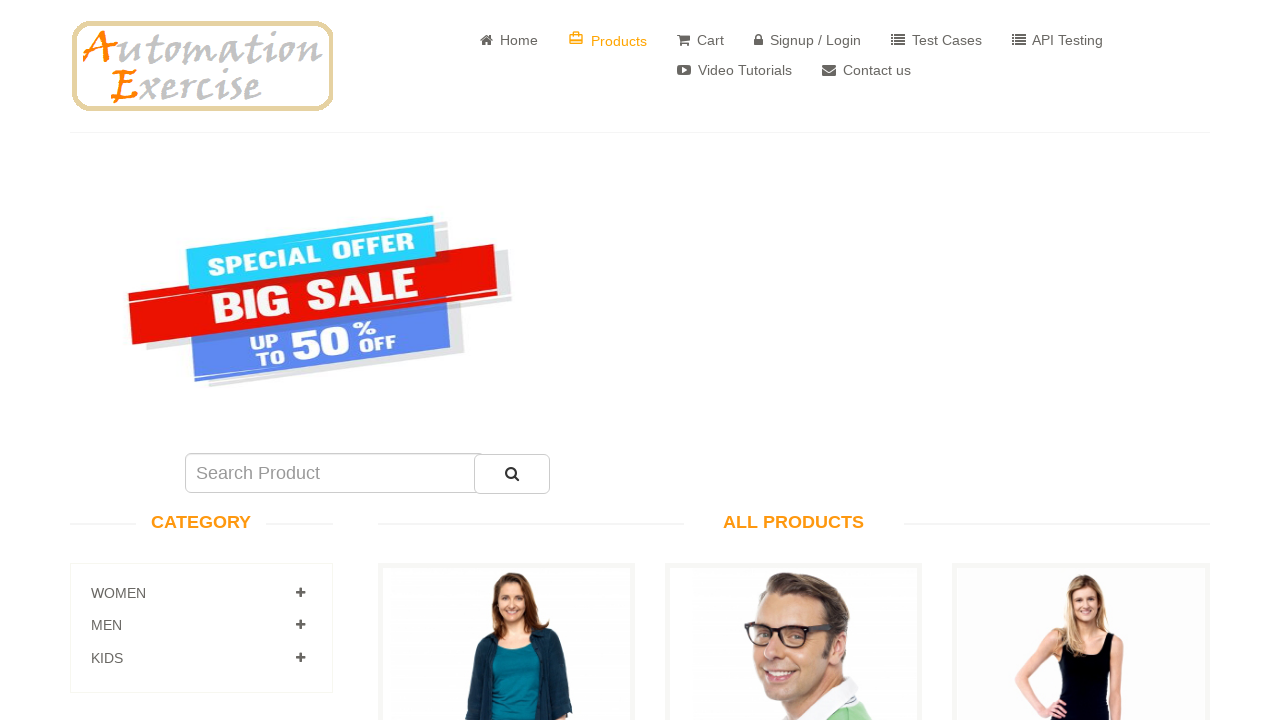

All Products page loaded successfully
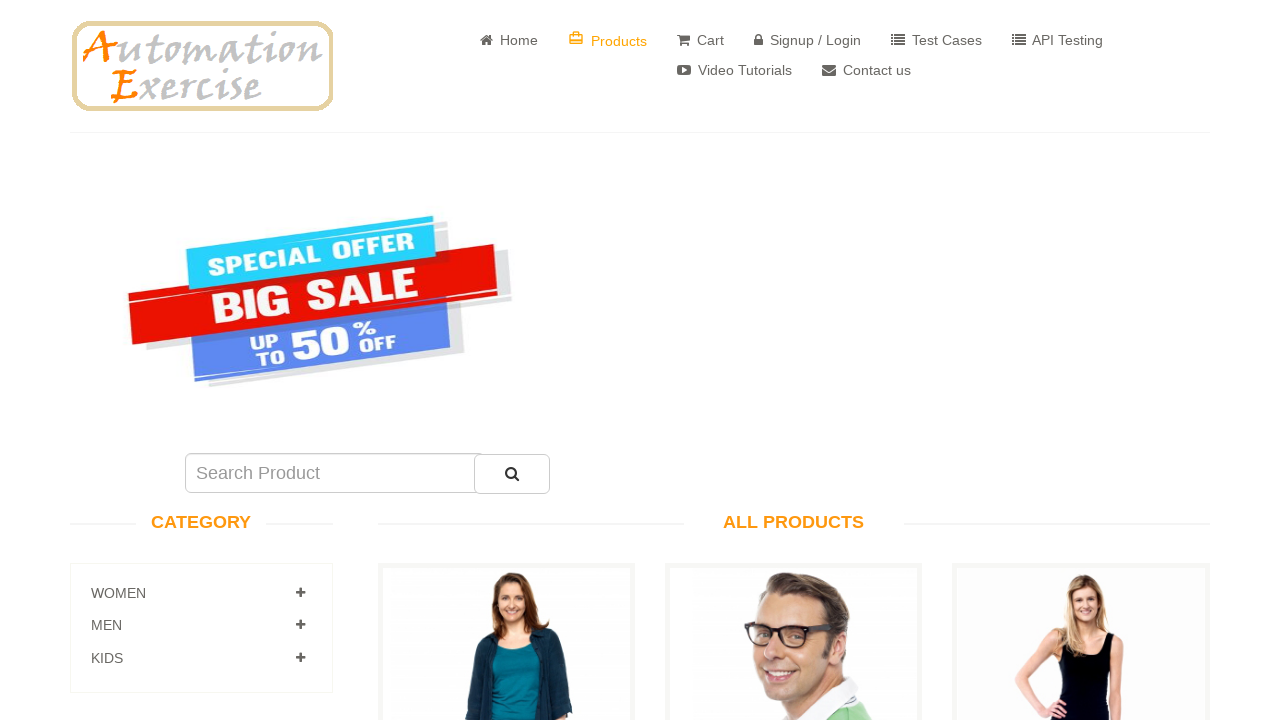

Entered 'Blue Top' in the product search field on input#search_product
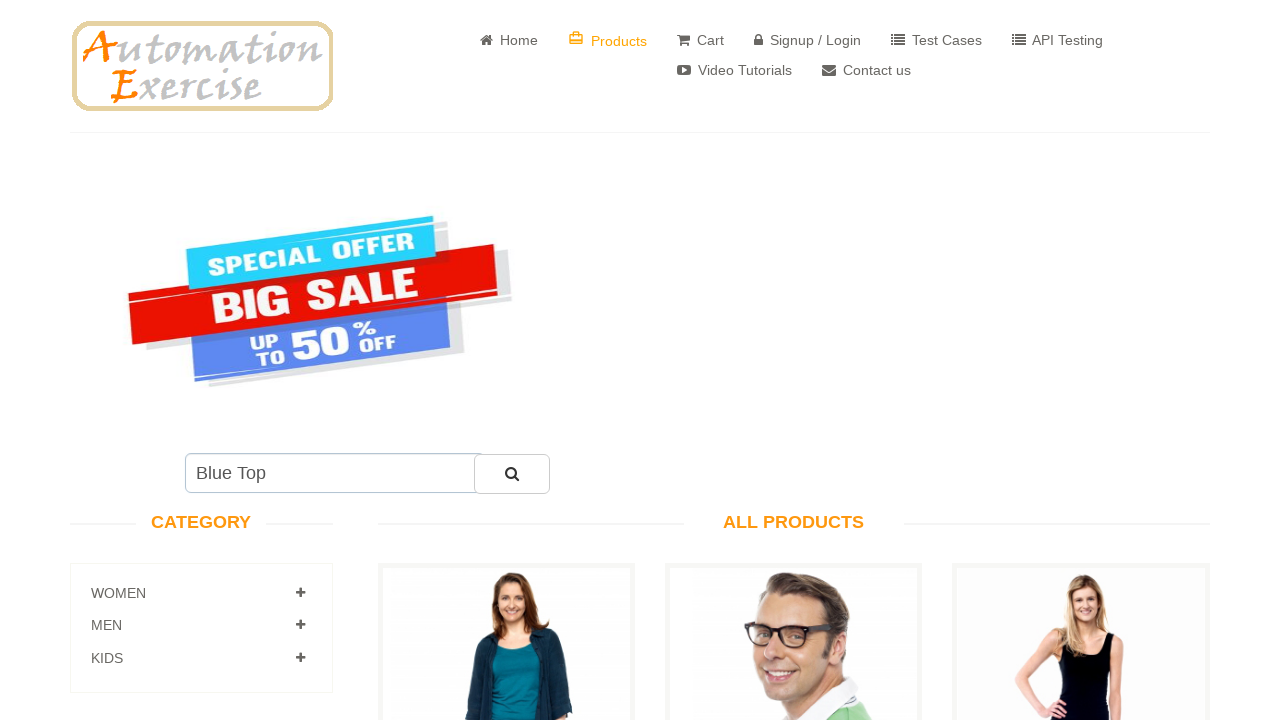

Clicked search button to perform product search at (512, 474) on button#submit_search
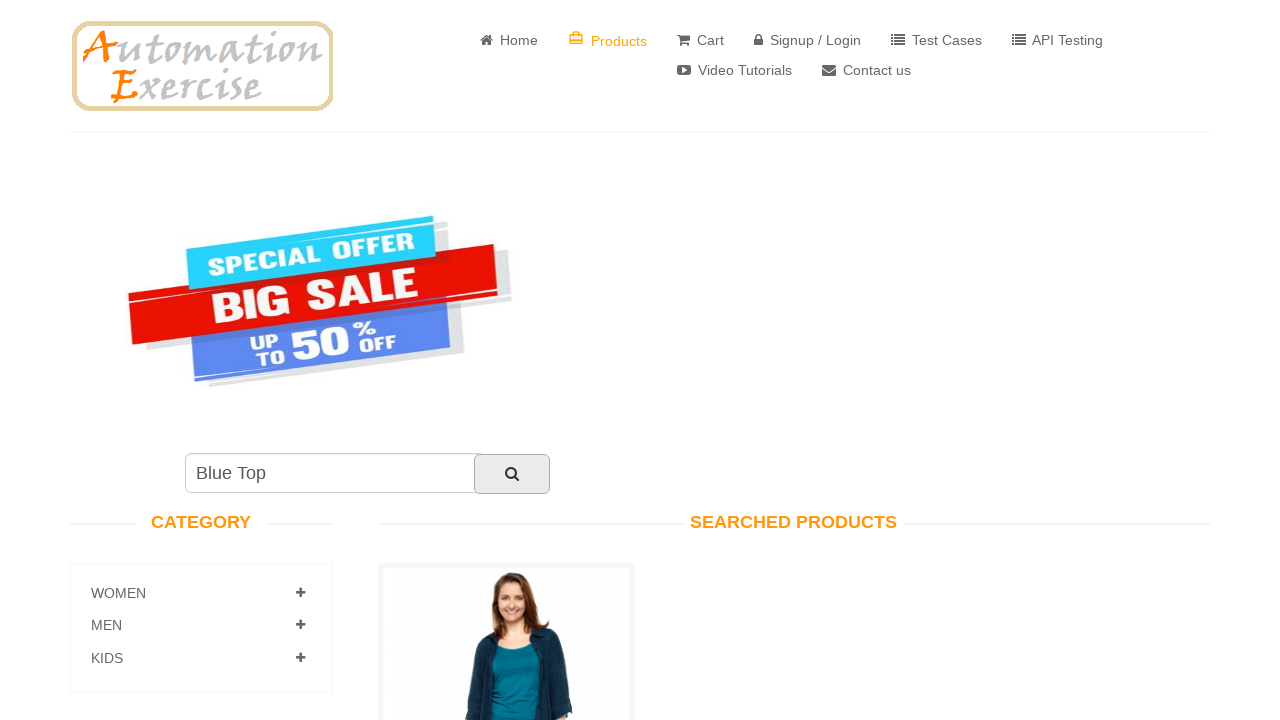

Searched Products section is visible on the page
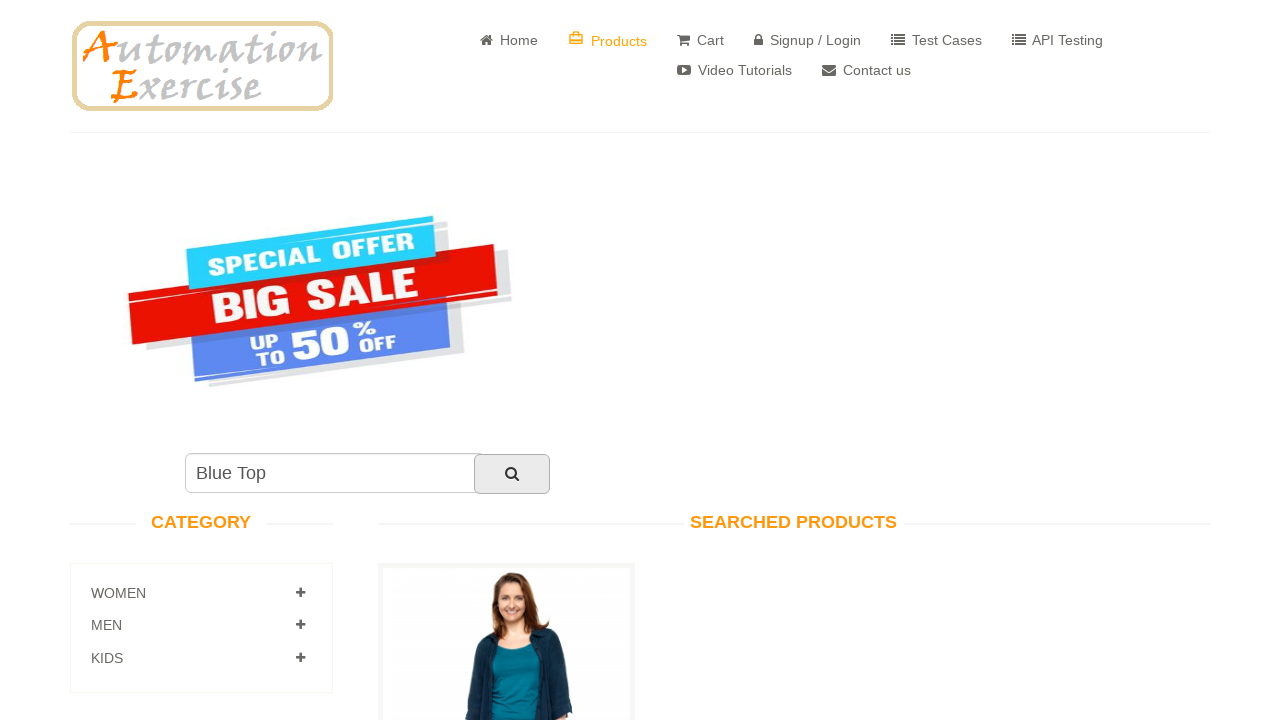

Searched products matching 'Blue Top' are displayed
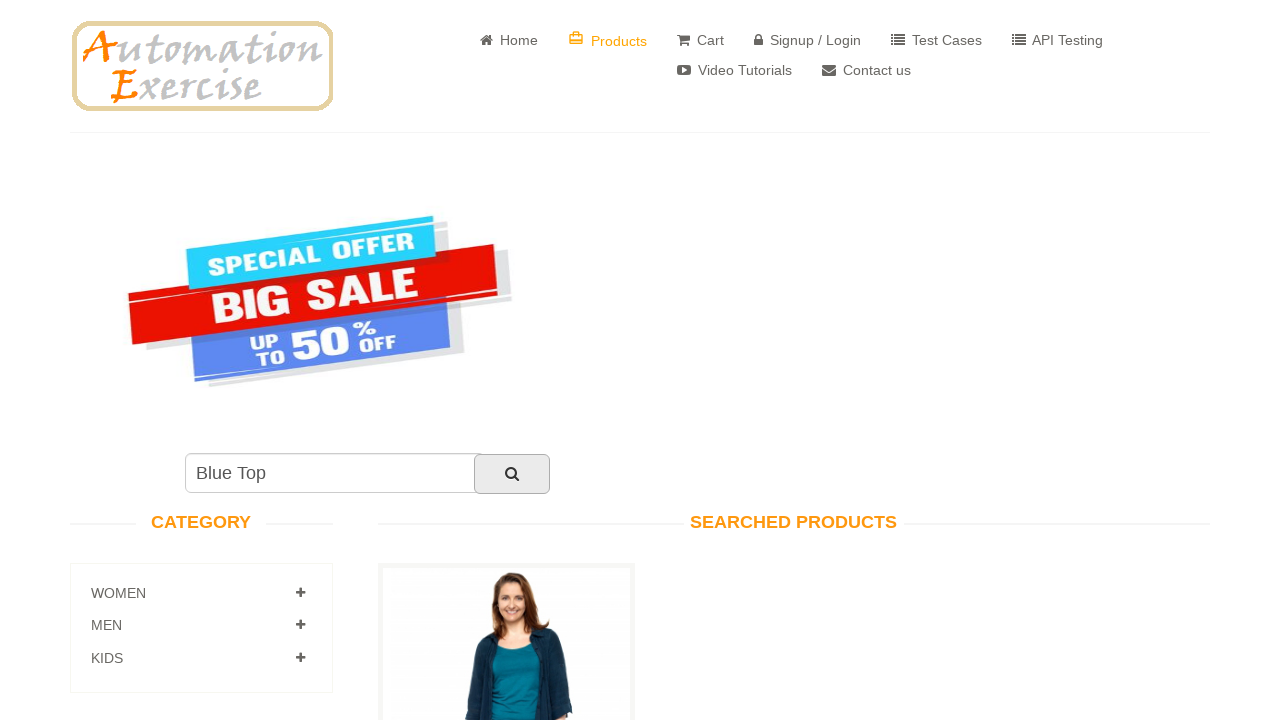

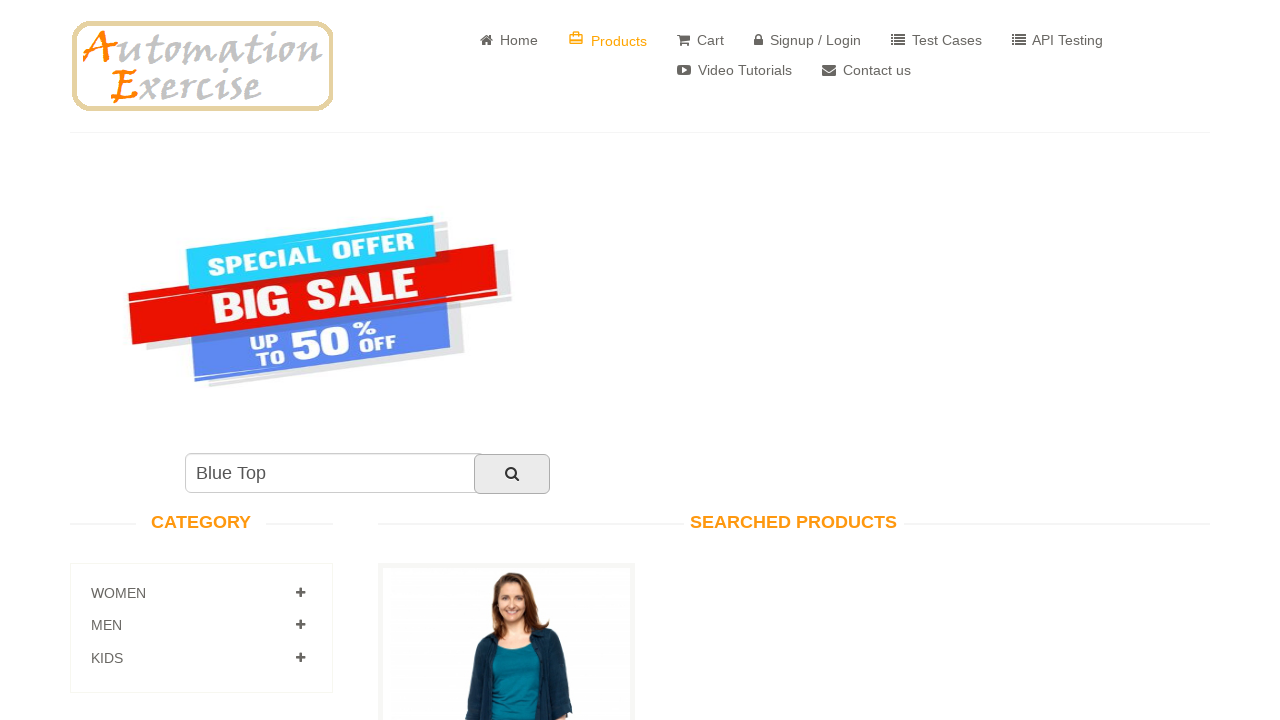